Navigates to Google Translate and enters Hebrew text "שלום" in the source text area

Starting URL: https://translate.google.com

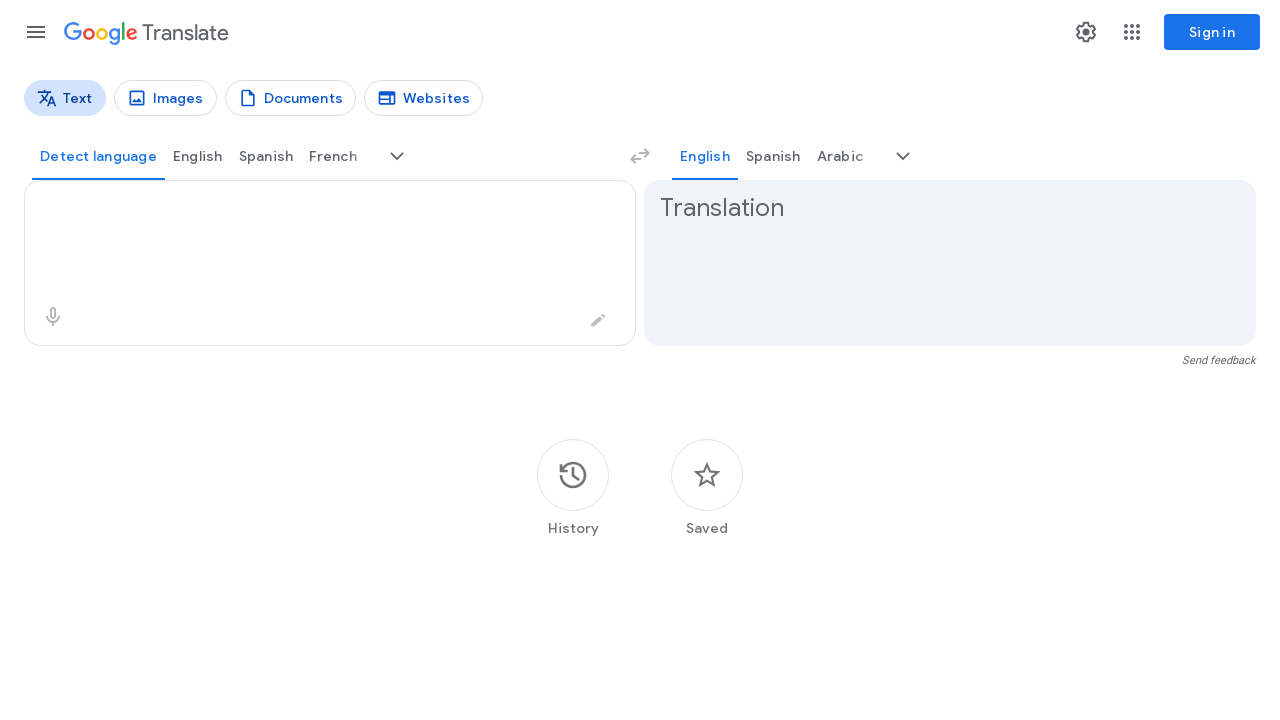

Waited for textarea element to be available
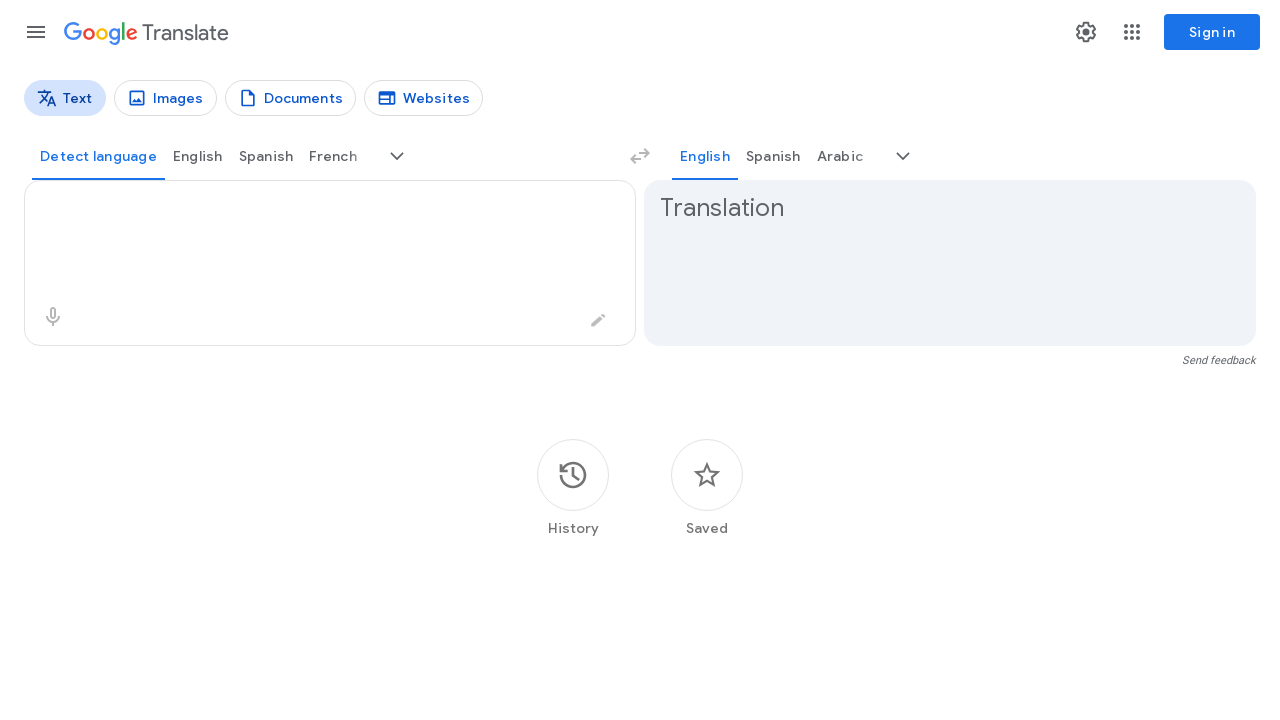

Entered Hebrew text 'שלום' in the source text area on textarea
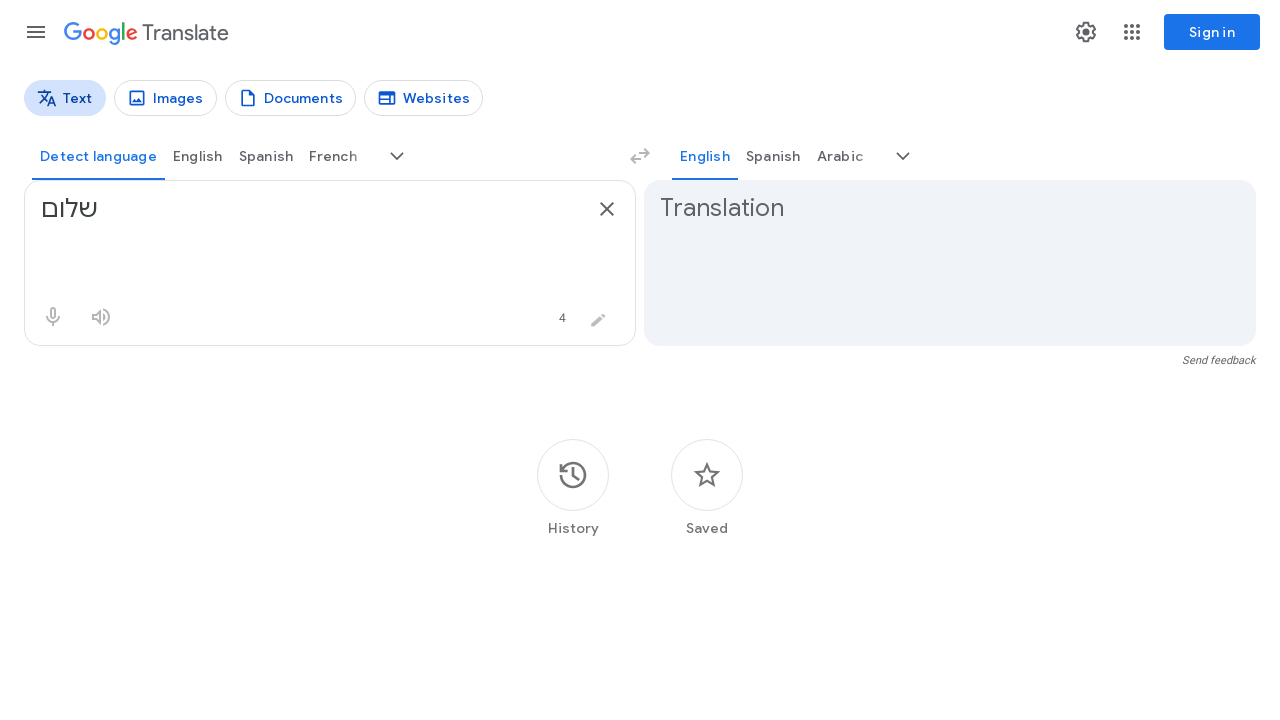

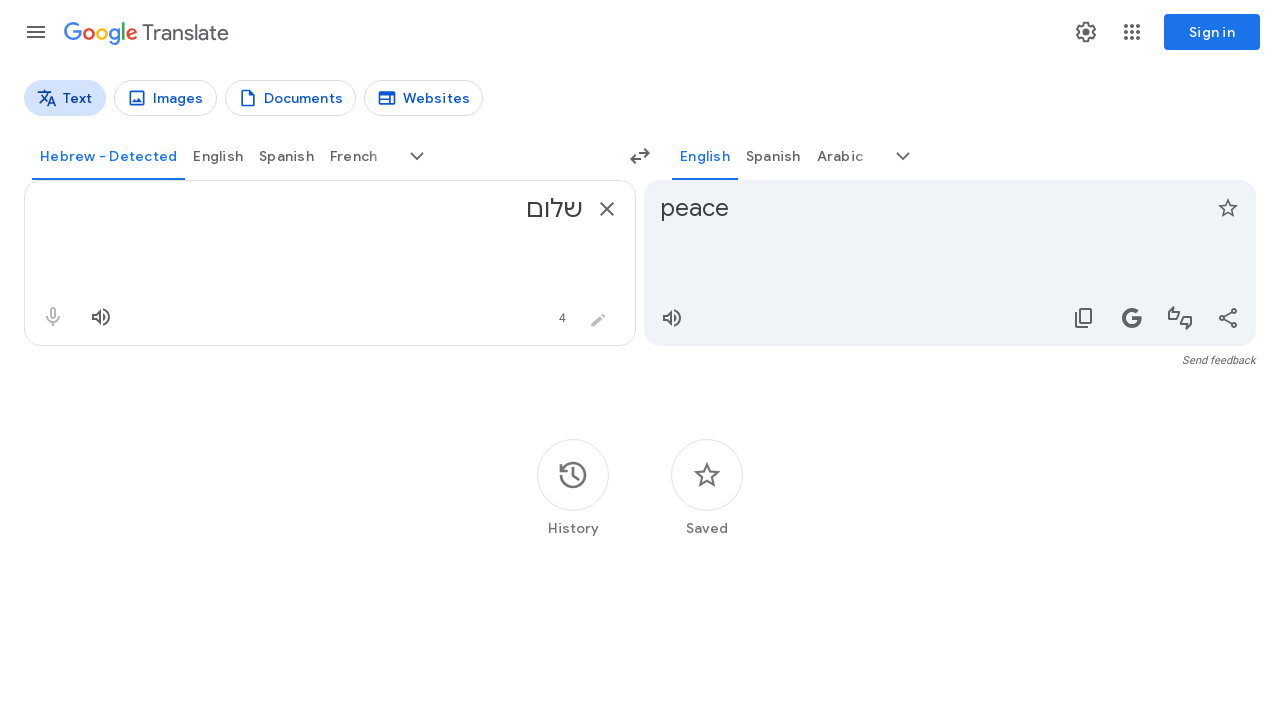